Tests opening a new browser tab by navigating to the Browser Windows section and clicking the New Tab button, then verifying the new tab opens with the sample page

Starting URL: https://demoqa.com

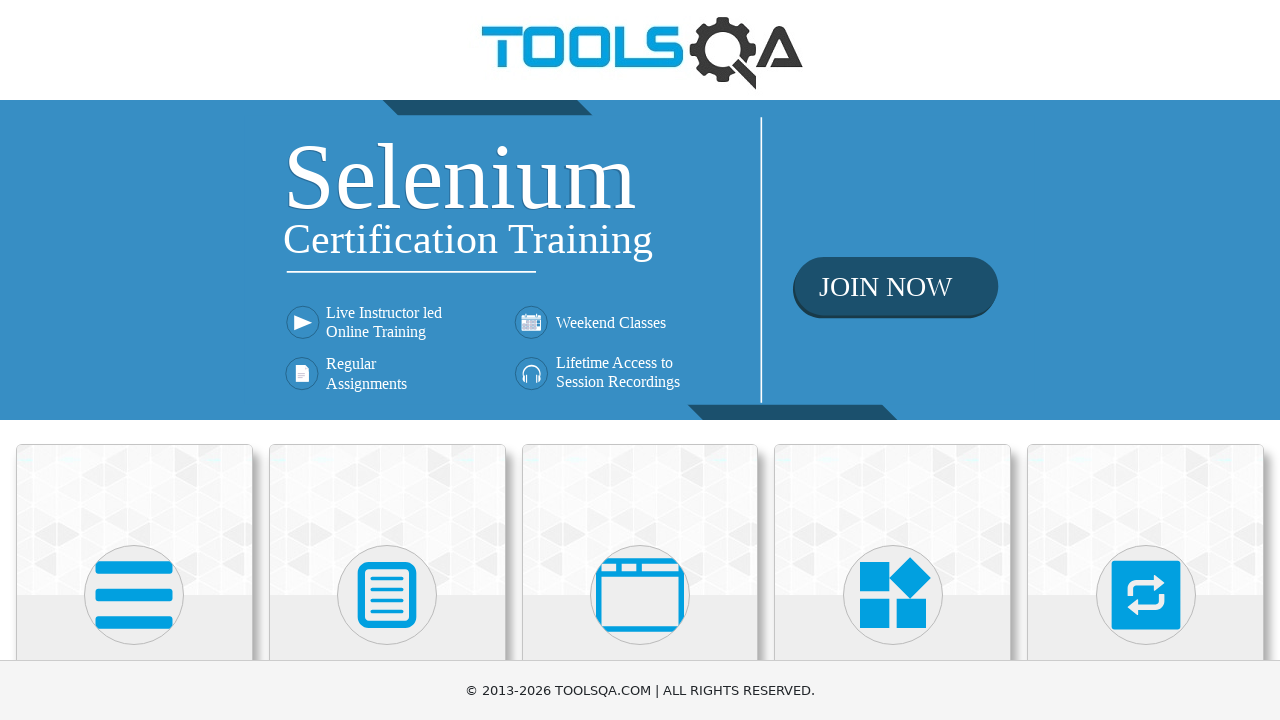

Clicked on 'Alerts, Frame & Windows' card at (640, 360) on div.card-body:has-text('Alerts, Frame & Windows')
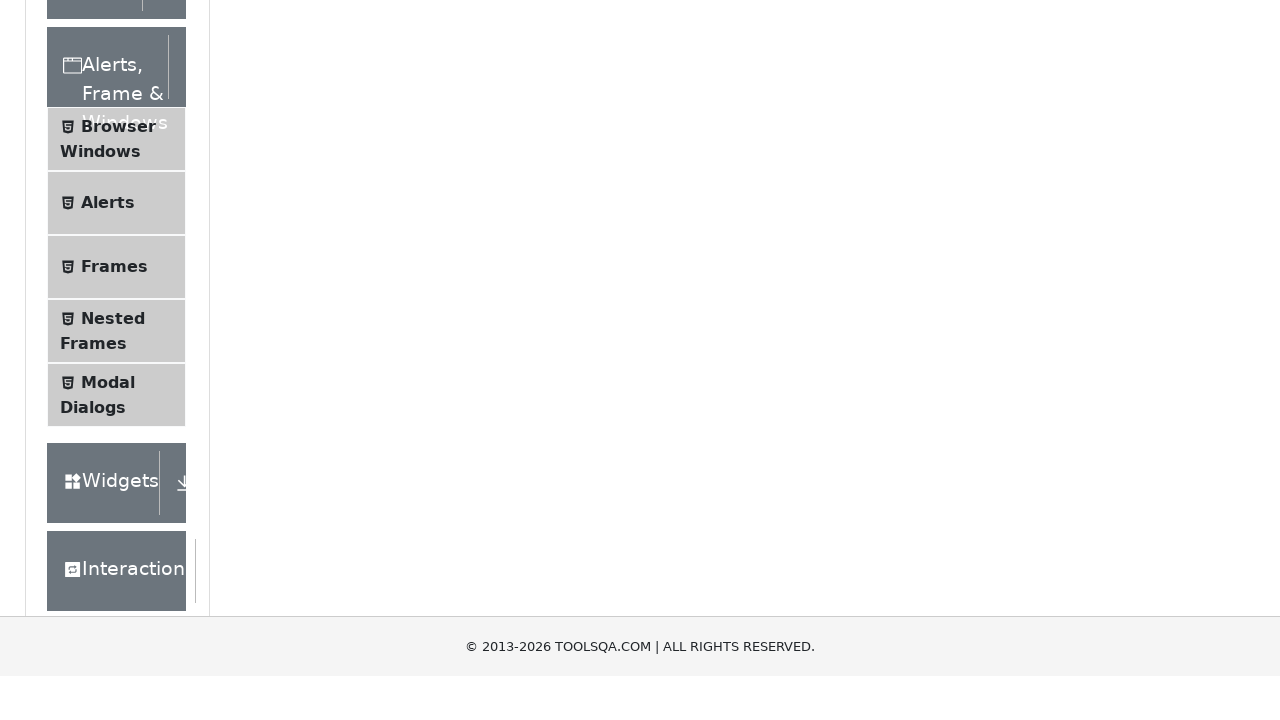

Clicked on 'Browser Windows' menu item at (118, 412) on span.text:has-text('Browser Windows')
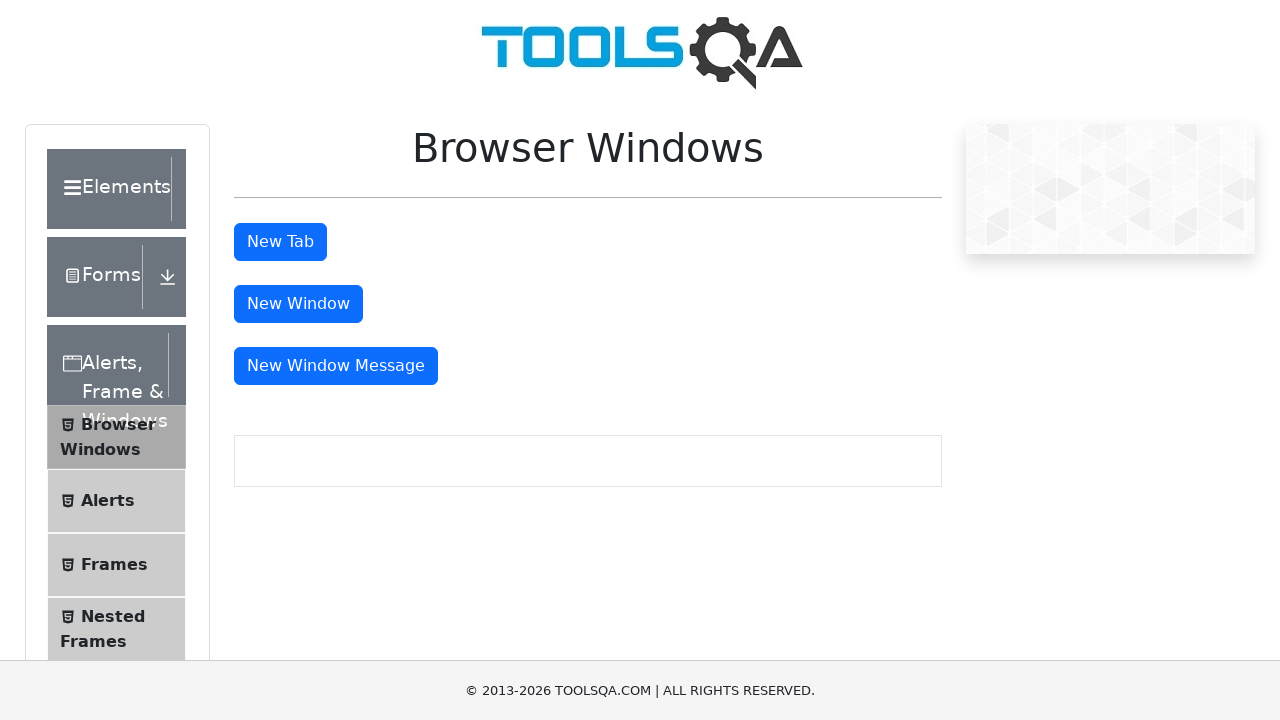

Clicked 'New Tab' button at (280, 242) on #tabButton
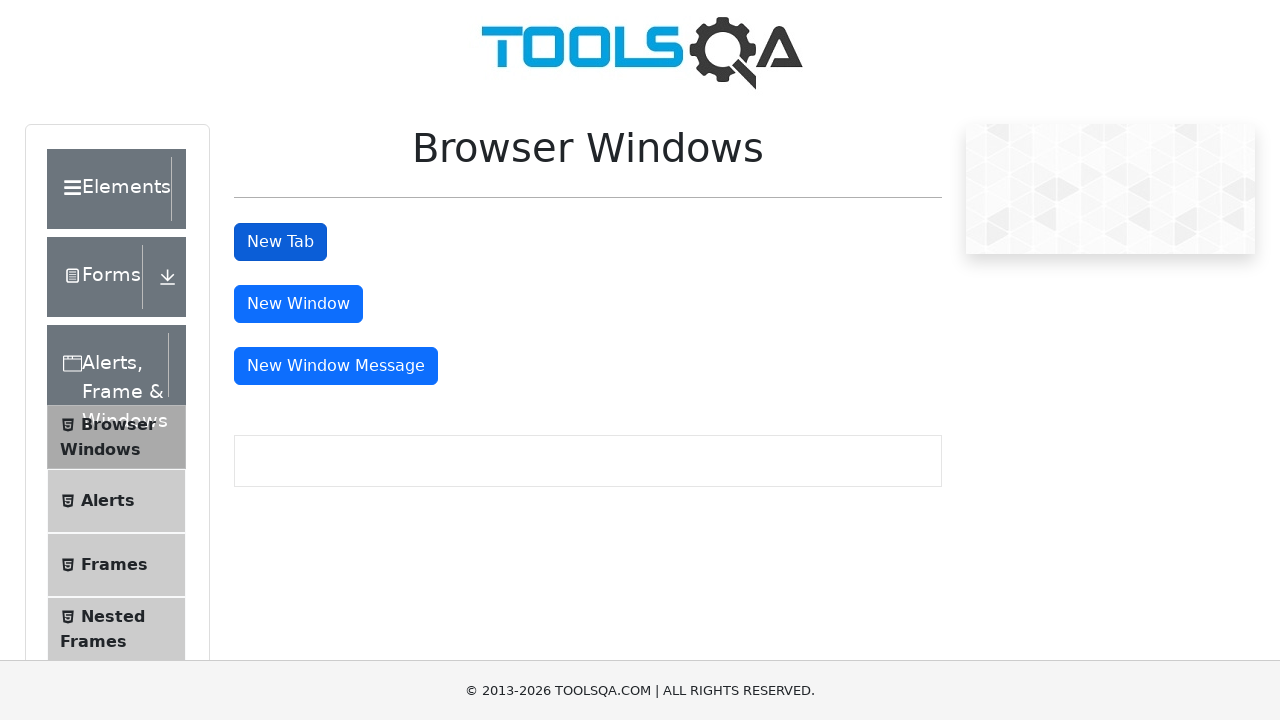

New tab opened
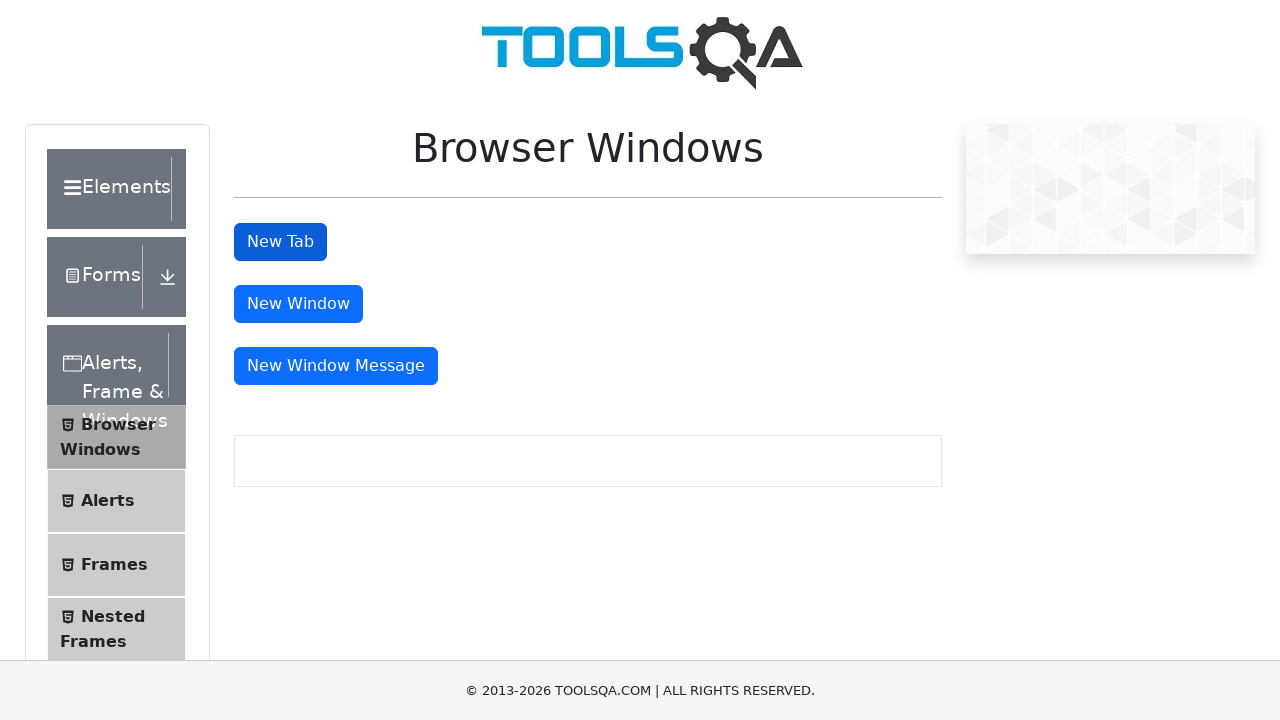

New tab page loaded completely
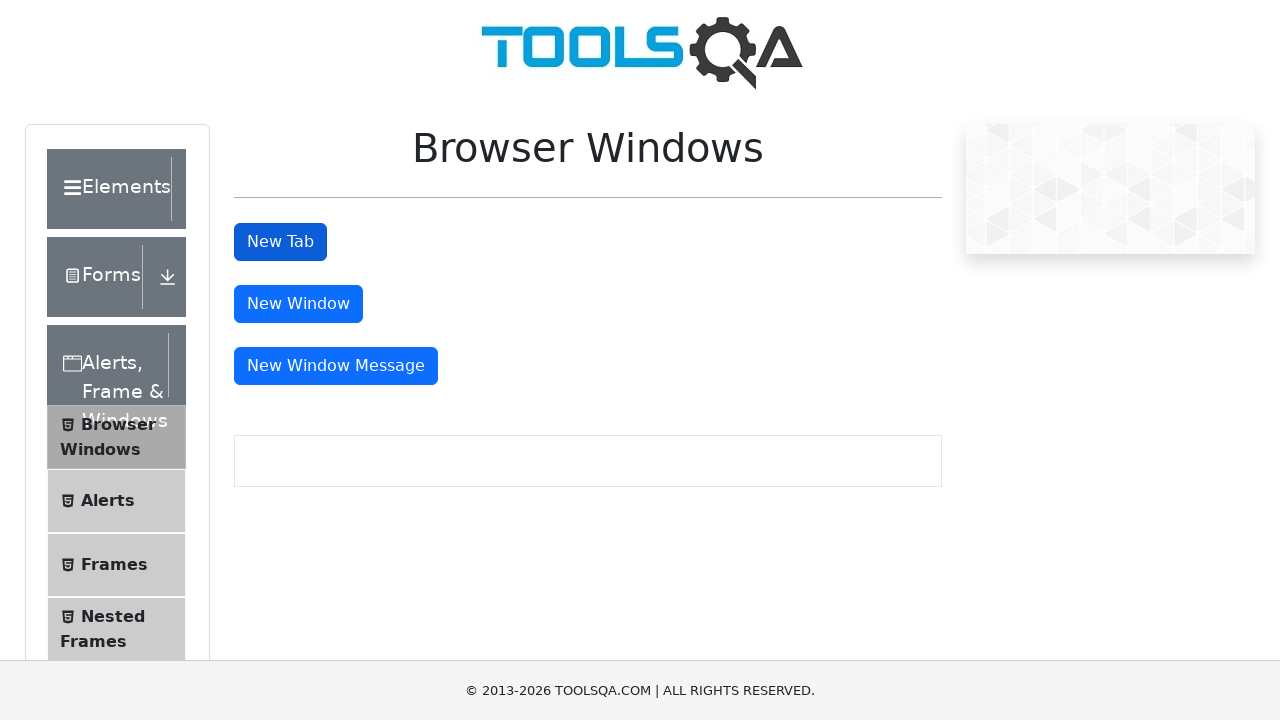

Verified new tab URL is 'https://demoqa.com/sample'
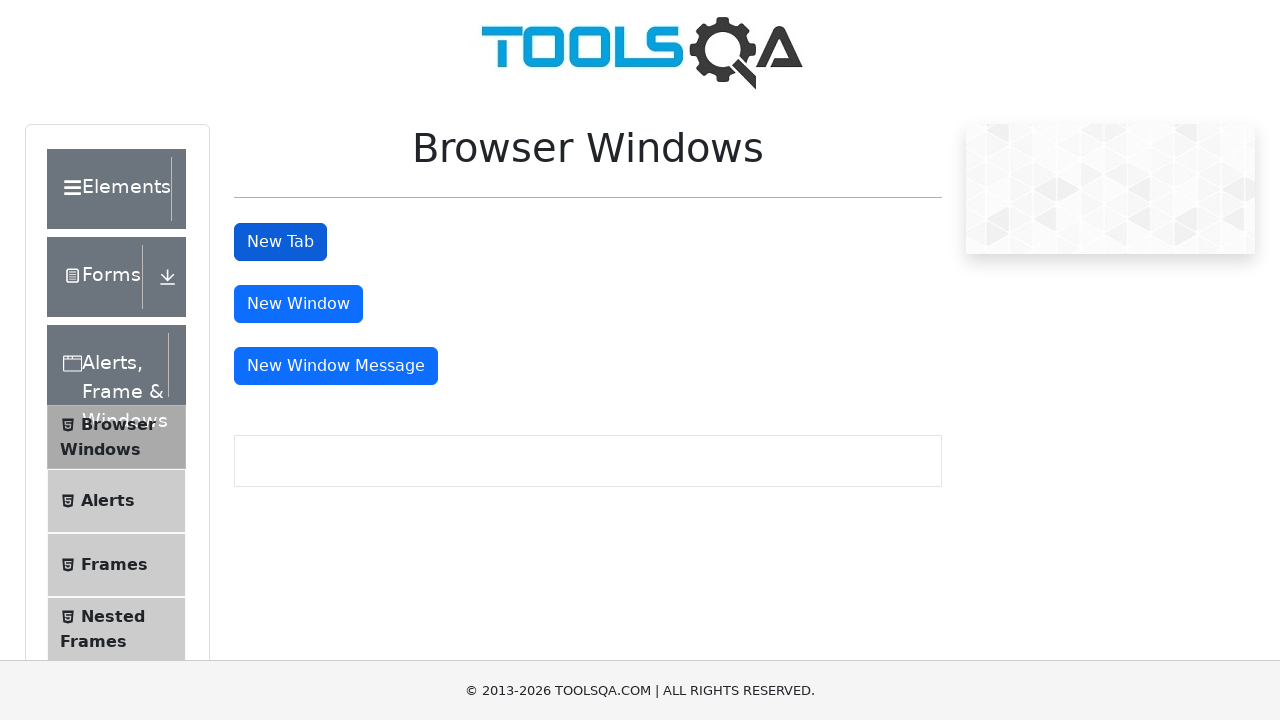

Verified sample page heading text is 'This is a sample page'
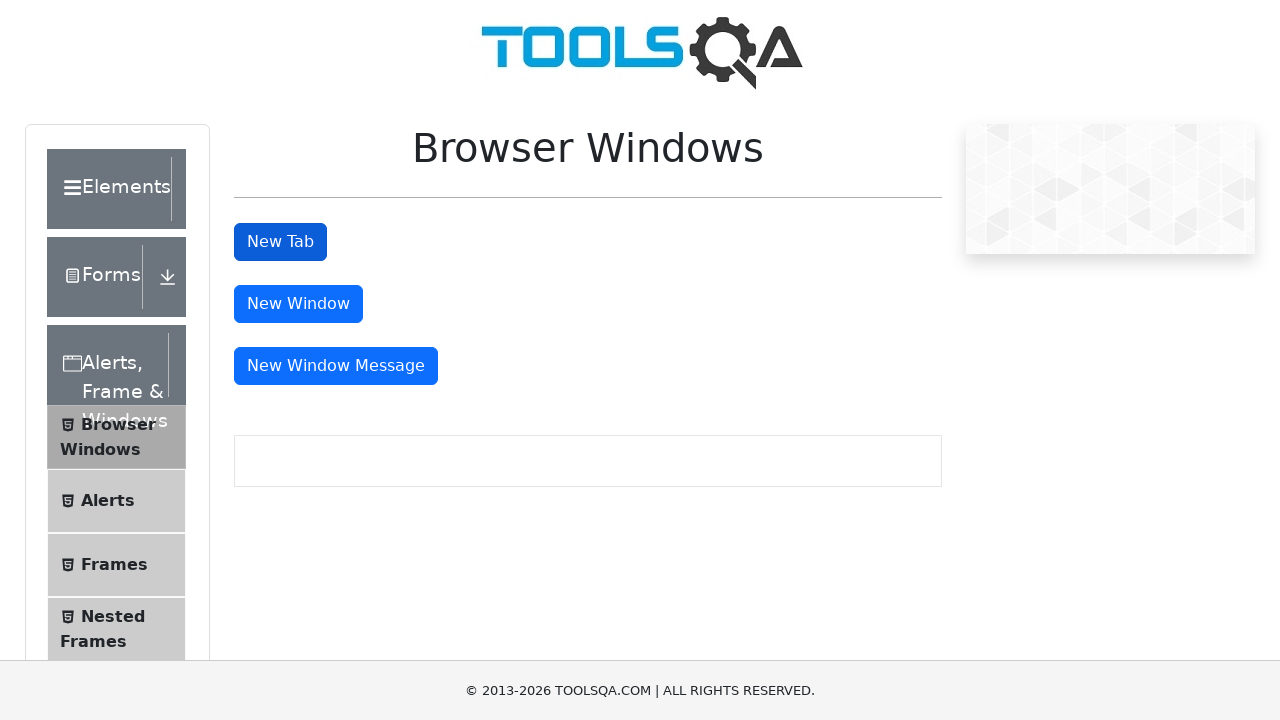

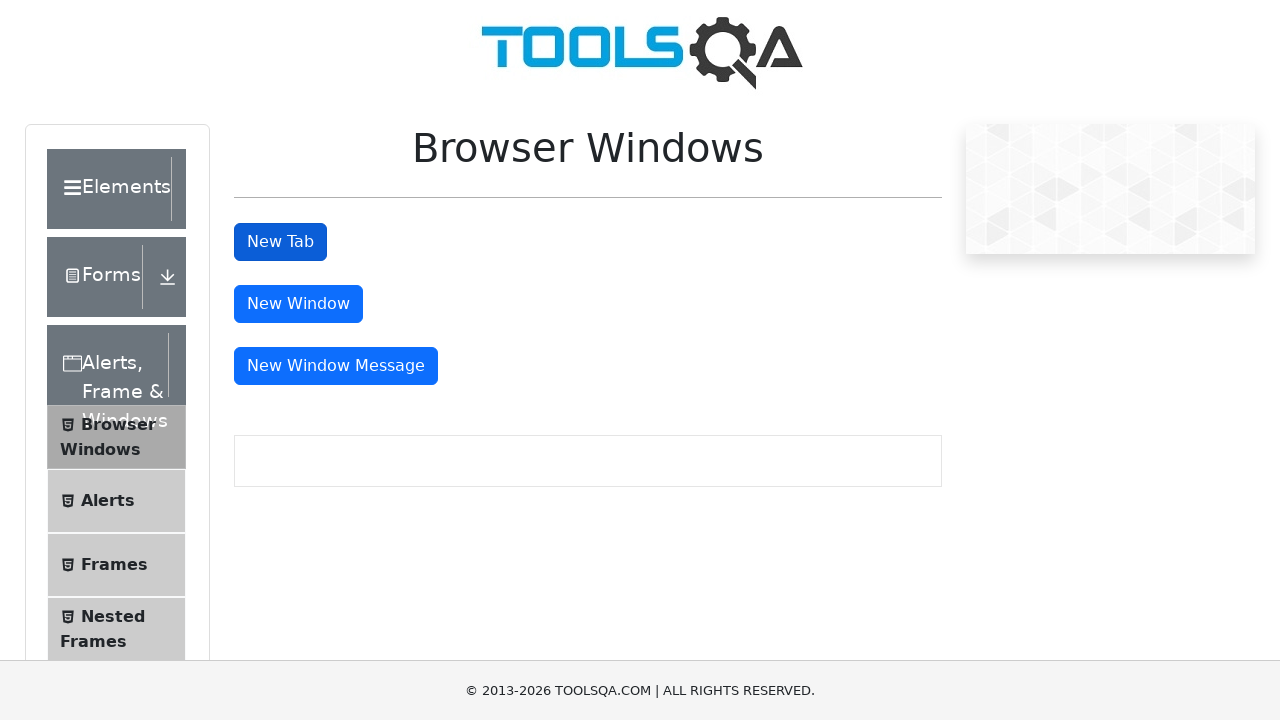